Tests that the Clear completed button displays correct text after completing an item

Starting URL: https://demo.playwright.dev/todomvc

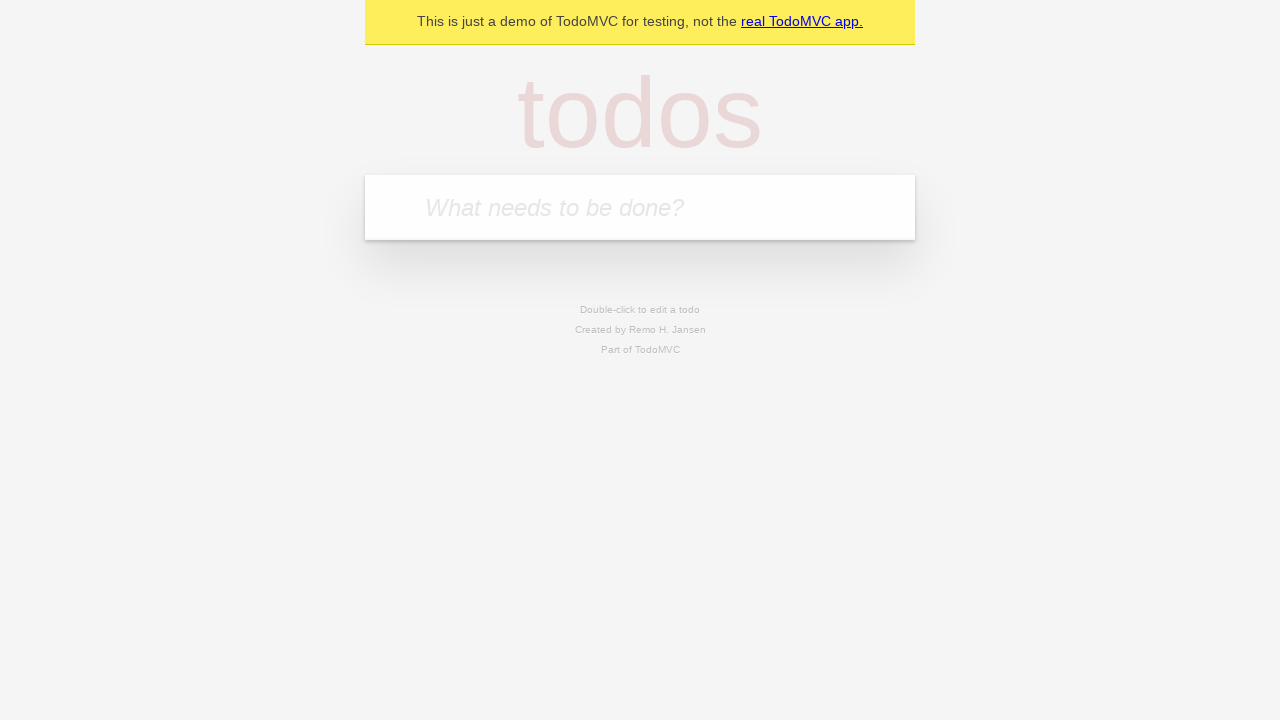

Filled todo input with 'buy some cheese' on internal:attr=[placeholder="What needs to be done?"i]
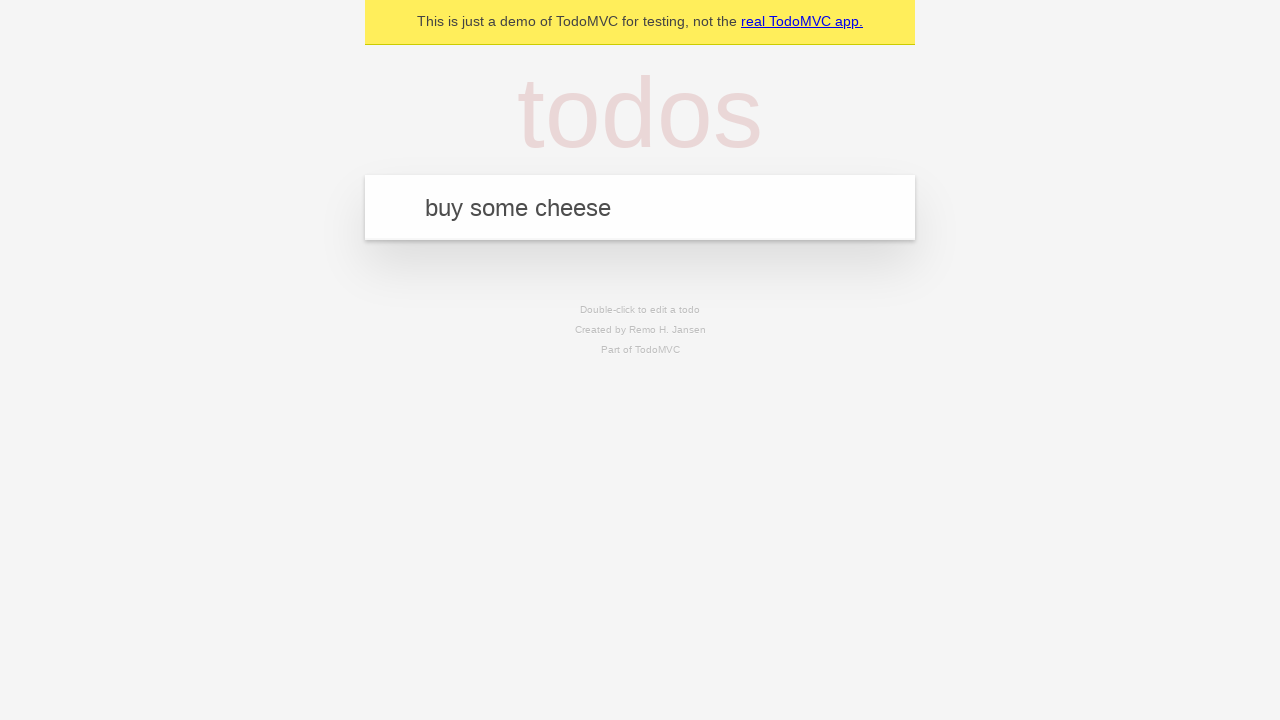

Pressed Enter to add first todo on internal:attr=[placeholder="What needs to be done?"i]
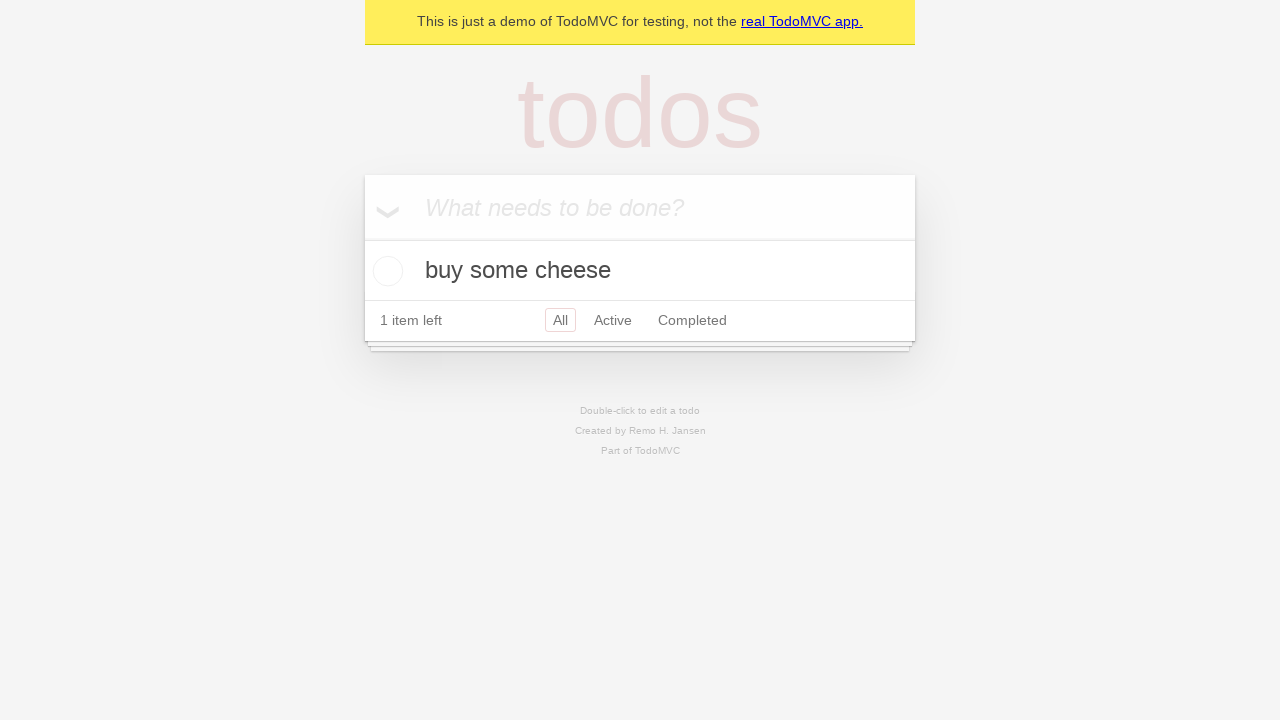

Filled todo input with 'feed the cat' on internal:attr=[placeholder="What needs to be done?"i]
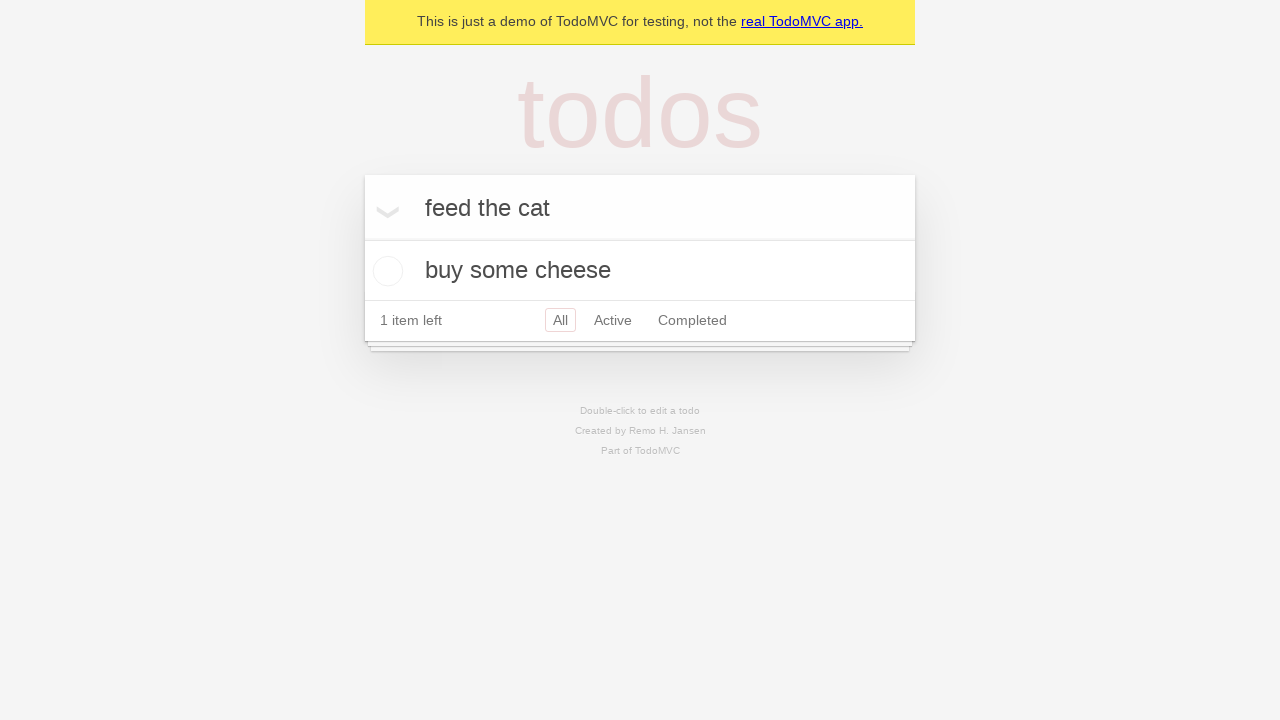

Pressed Enter to add second todo on internal:attr=[placeholder="What needs to be done?"i]
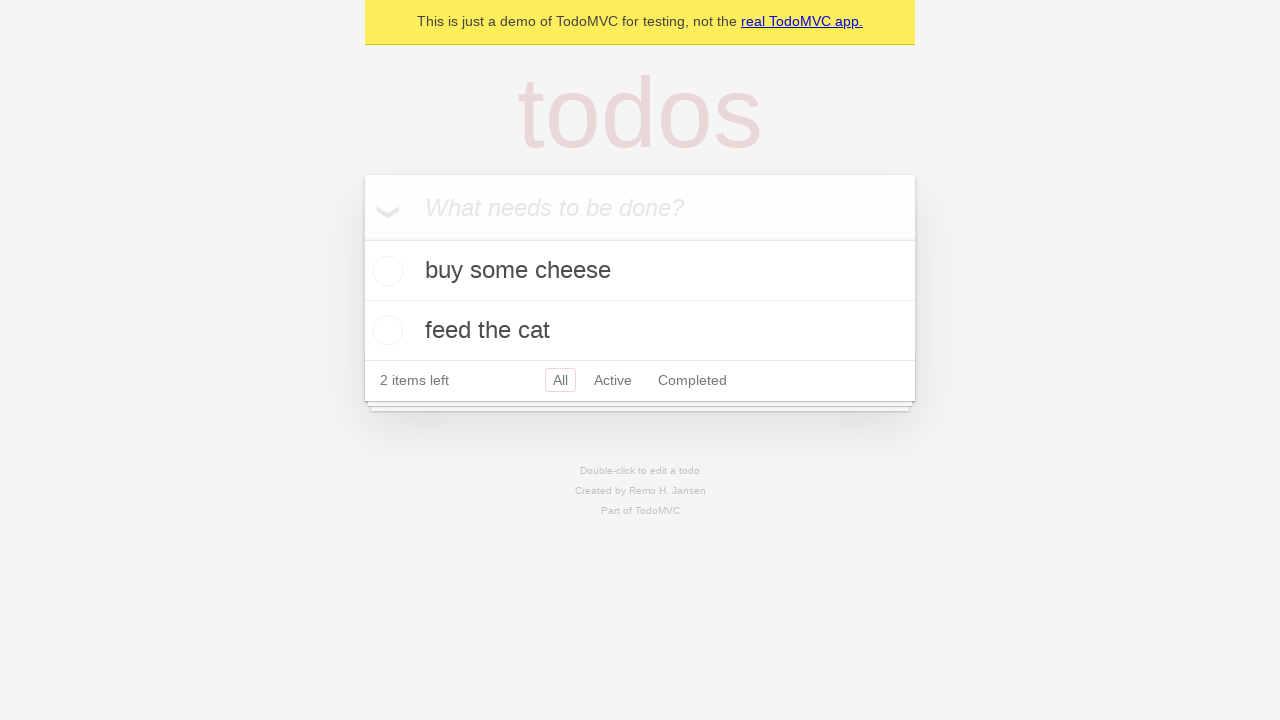

Filled todo input with 'book a doctors appointment' on internal:attr=[placeholder="What needs to be done?"i]
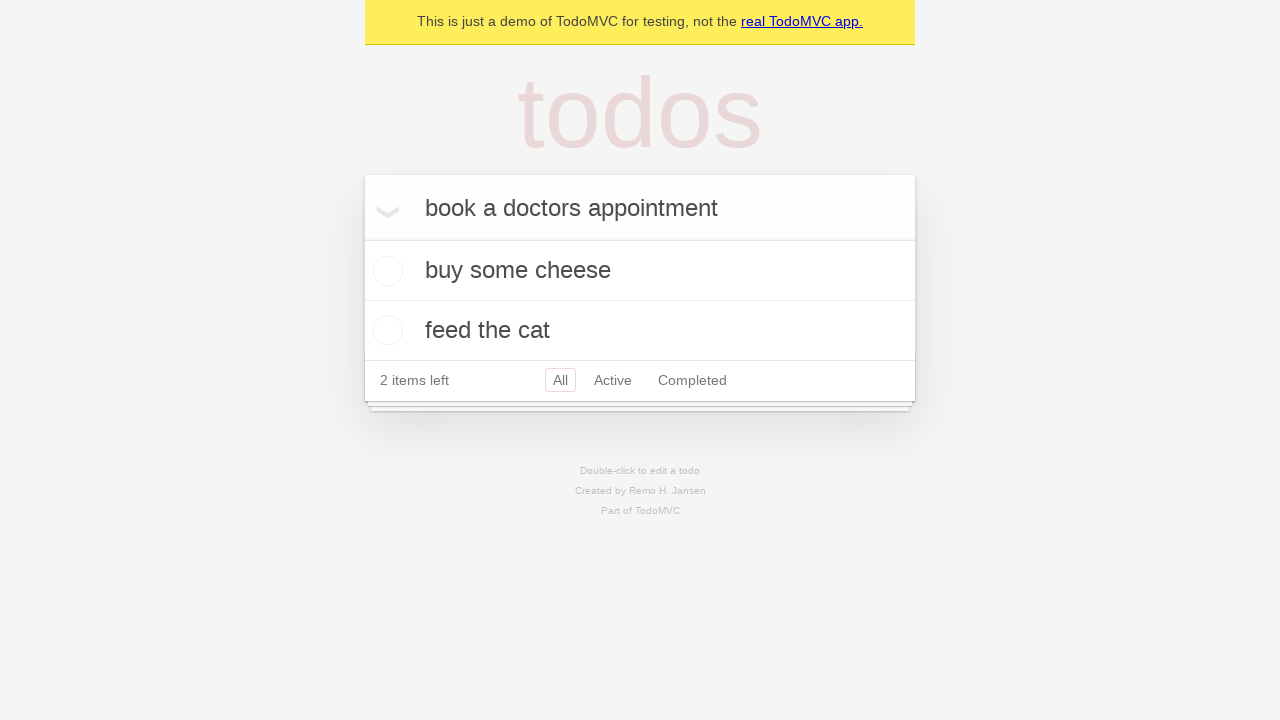

Pressed Enter to add third todo on internal:attr=[placeholder="What needs to be done?"i]
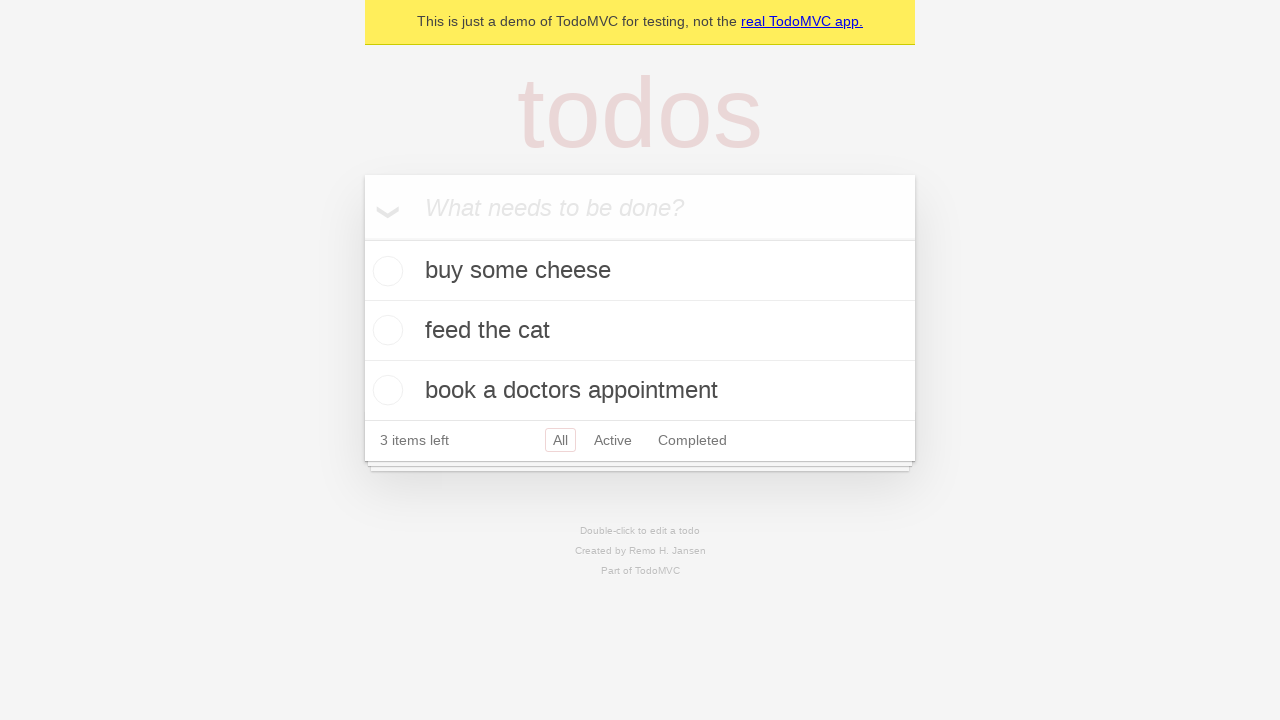

Checked the first todo item at (385, 271) on .todo-list li .toggle >> nth=0
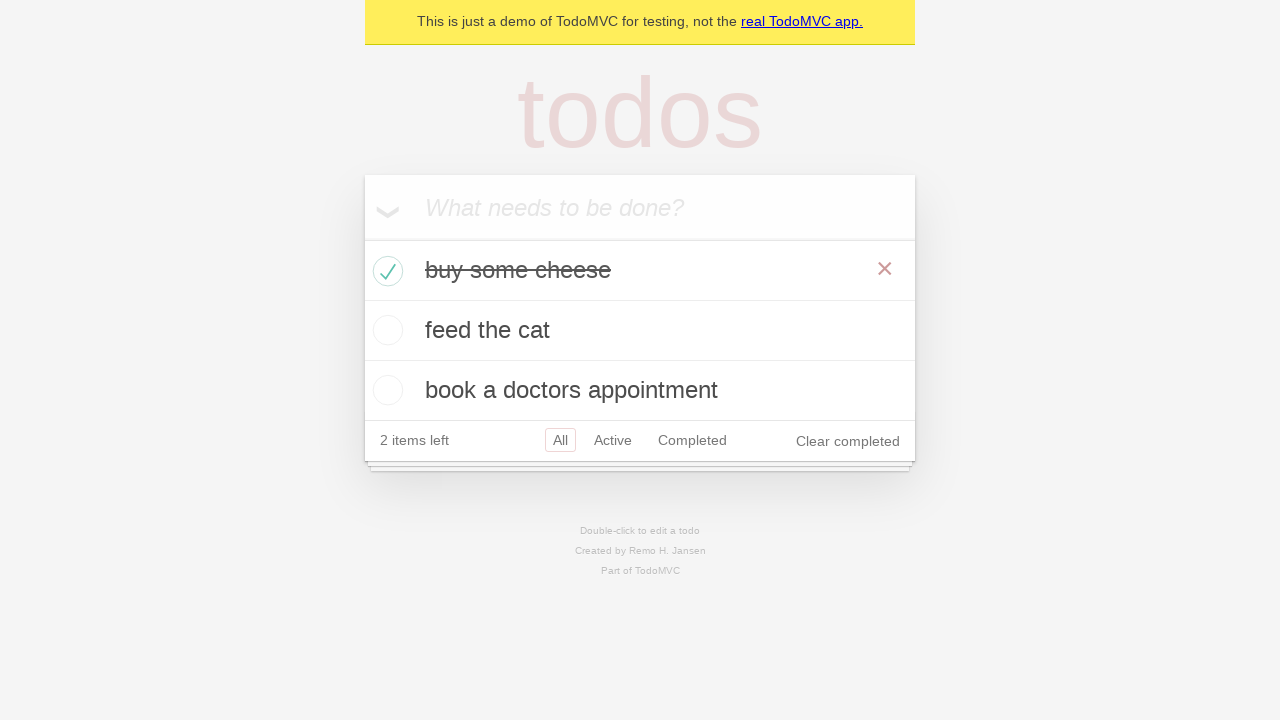

Verified 'Clear completed' button appeared after marking item as completed
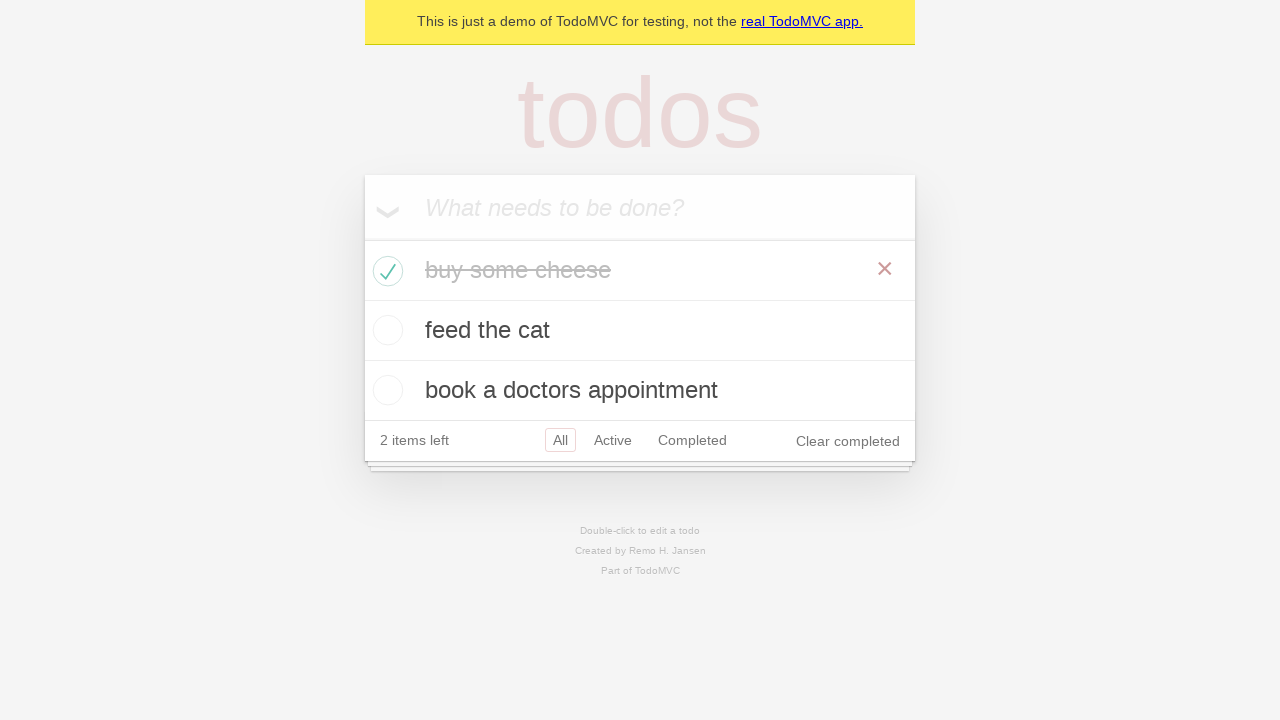

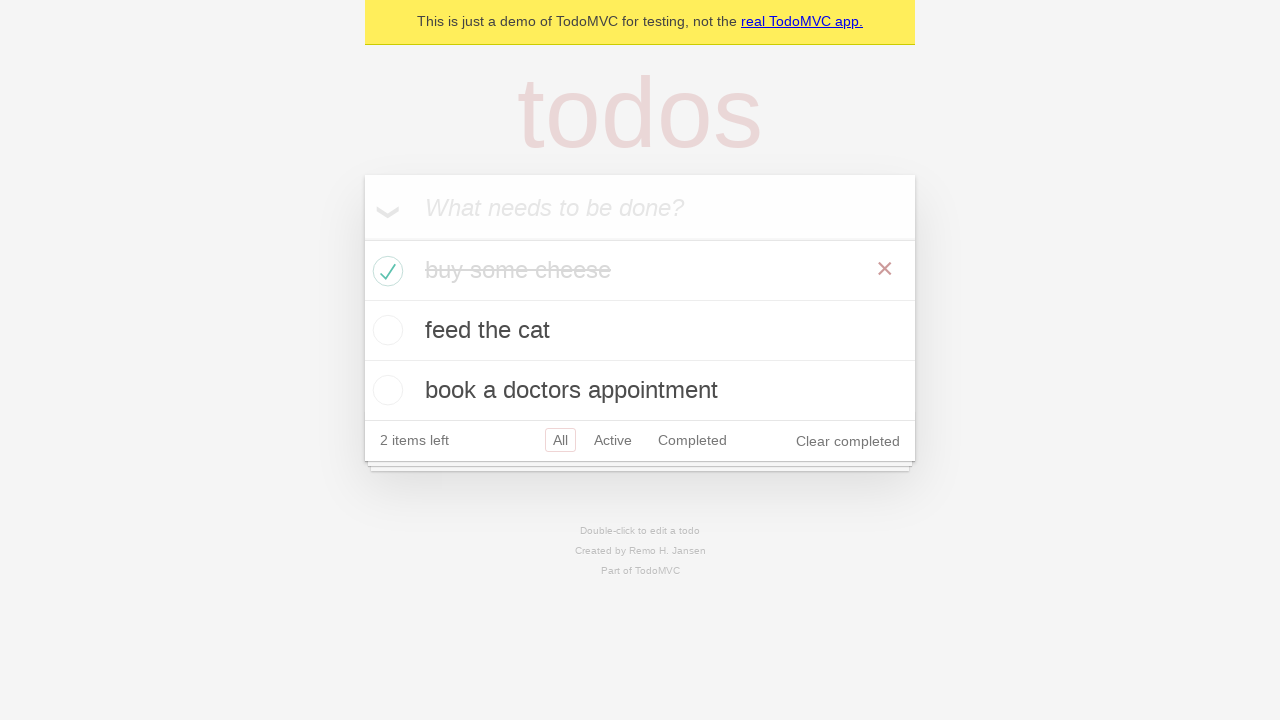